Tests dropdown selection by selecting an option using visible text containing "Option 2"

Starting URL: https://the-internet.herokuapp.com/dropdown

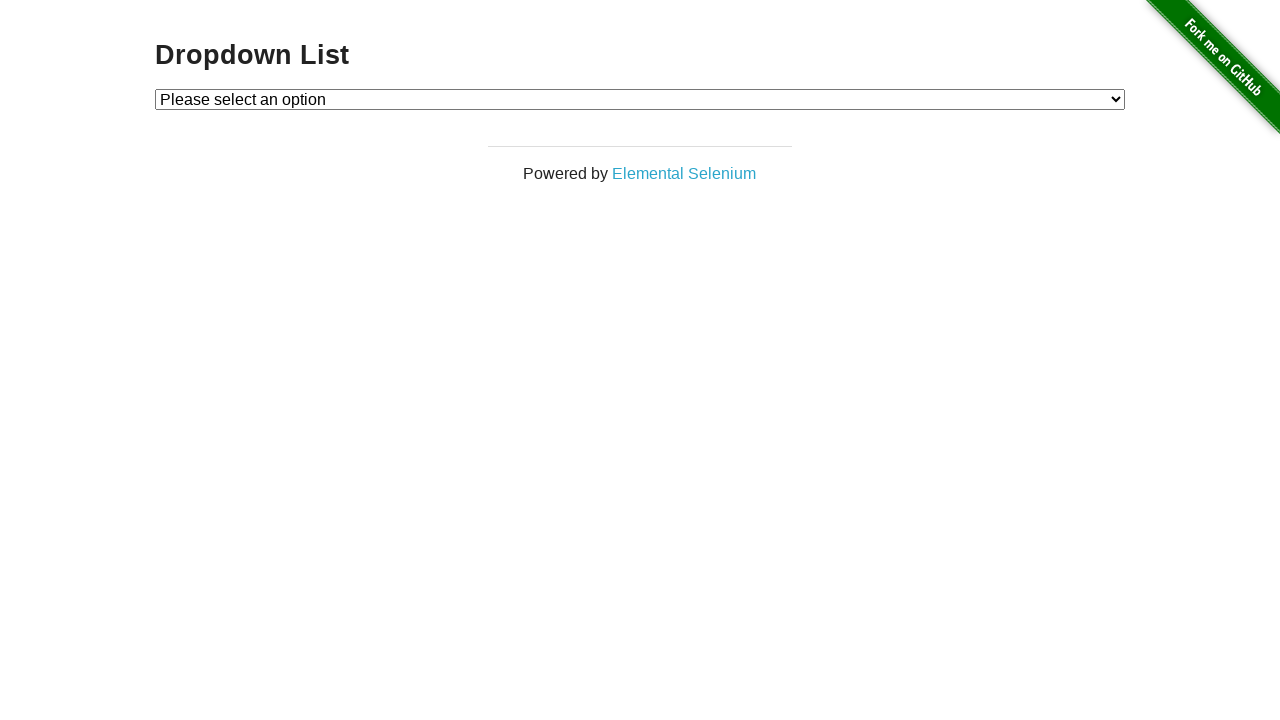

Navigated to dropdown page
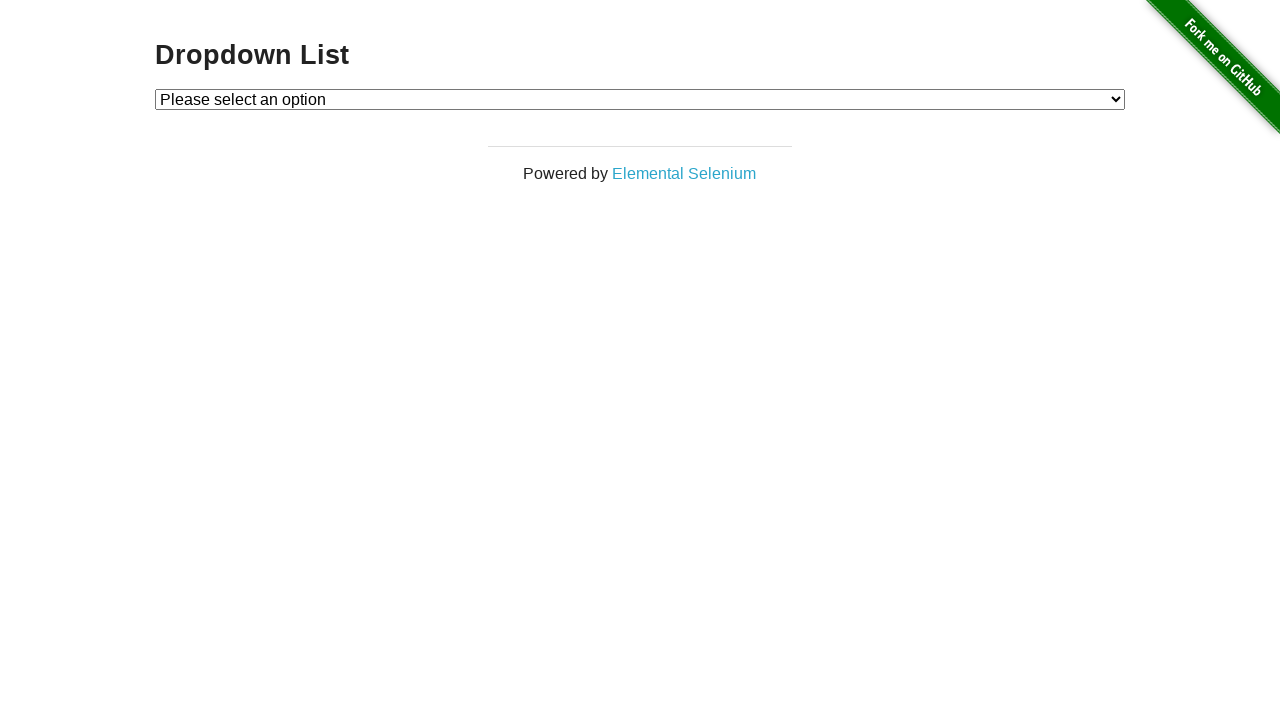

Selected 'Option 2' from dropdown using visible text on select#dropdown
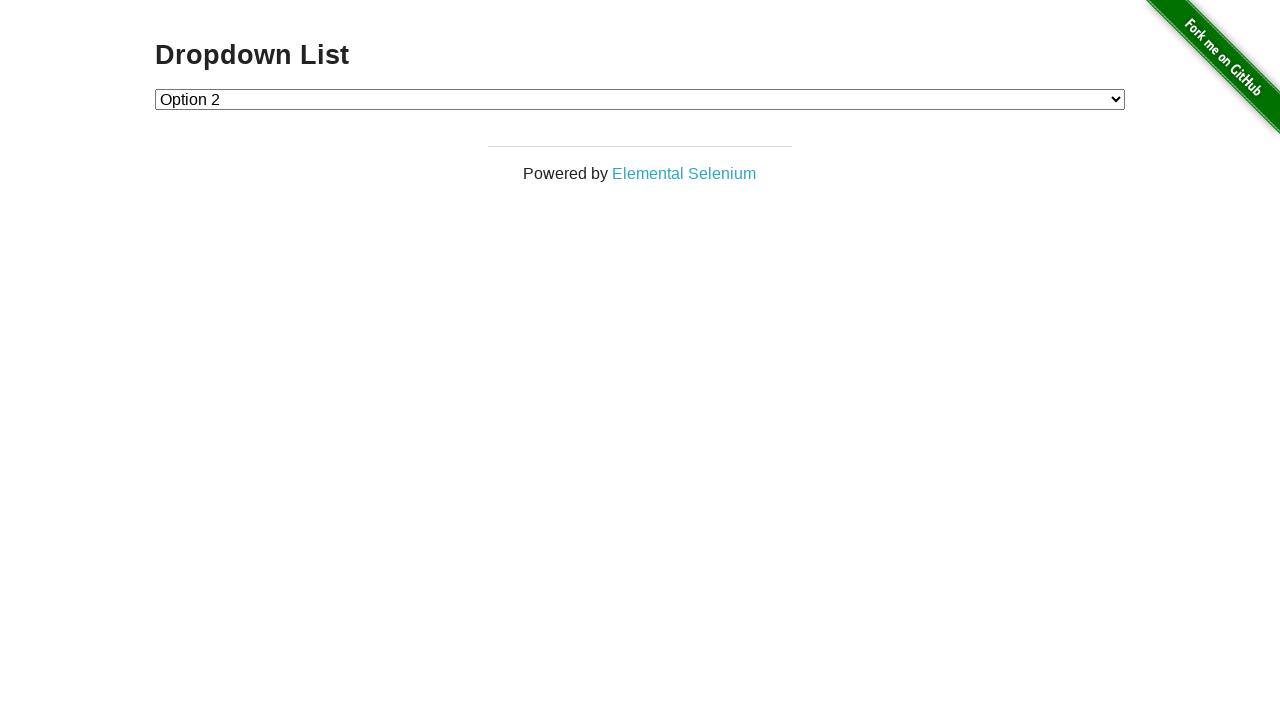

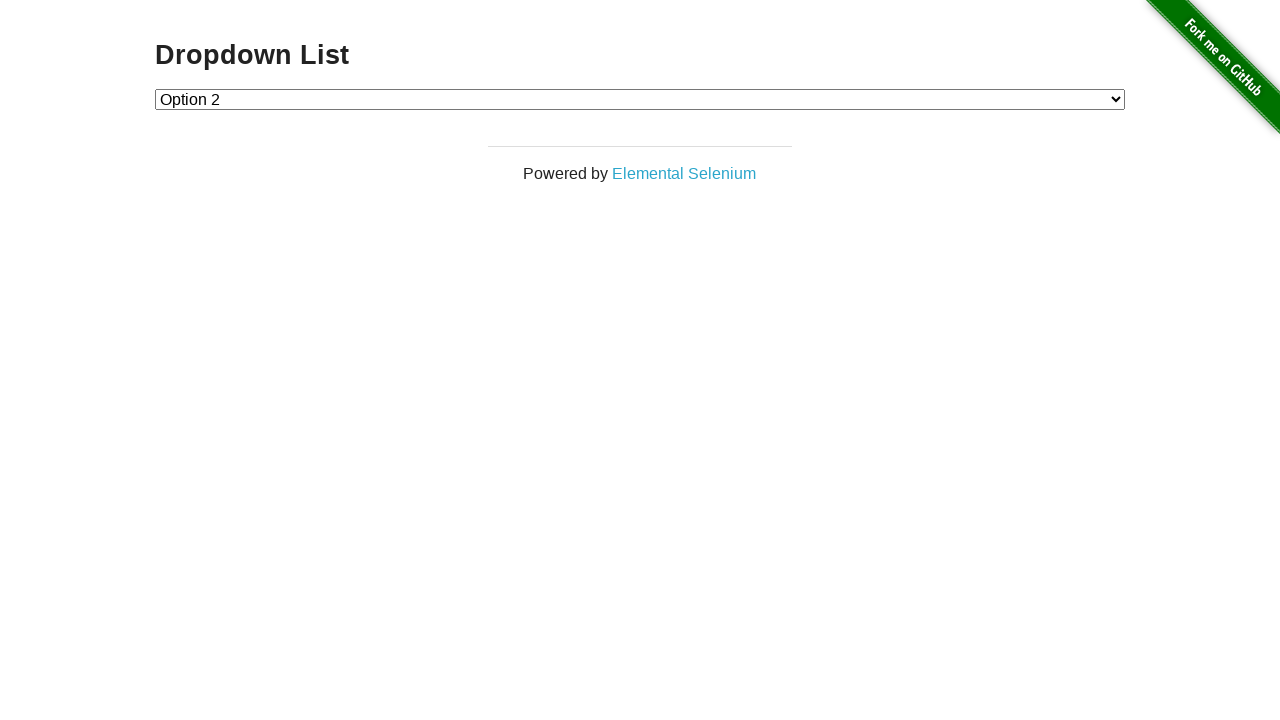